Navigates to OrangeHRM login page and verifies that social media links (LinkedIn, Facebook, Twitter, YouTube) are present in the page footer.

Starting URL: https://opensource-demo.orangehrmlive.com/web/index.php/auth/login

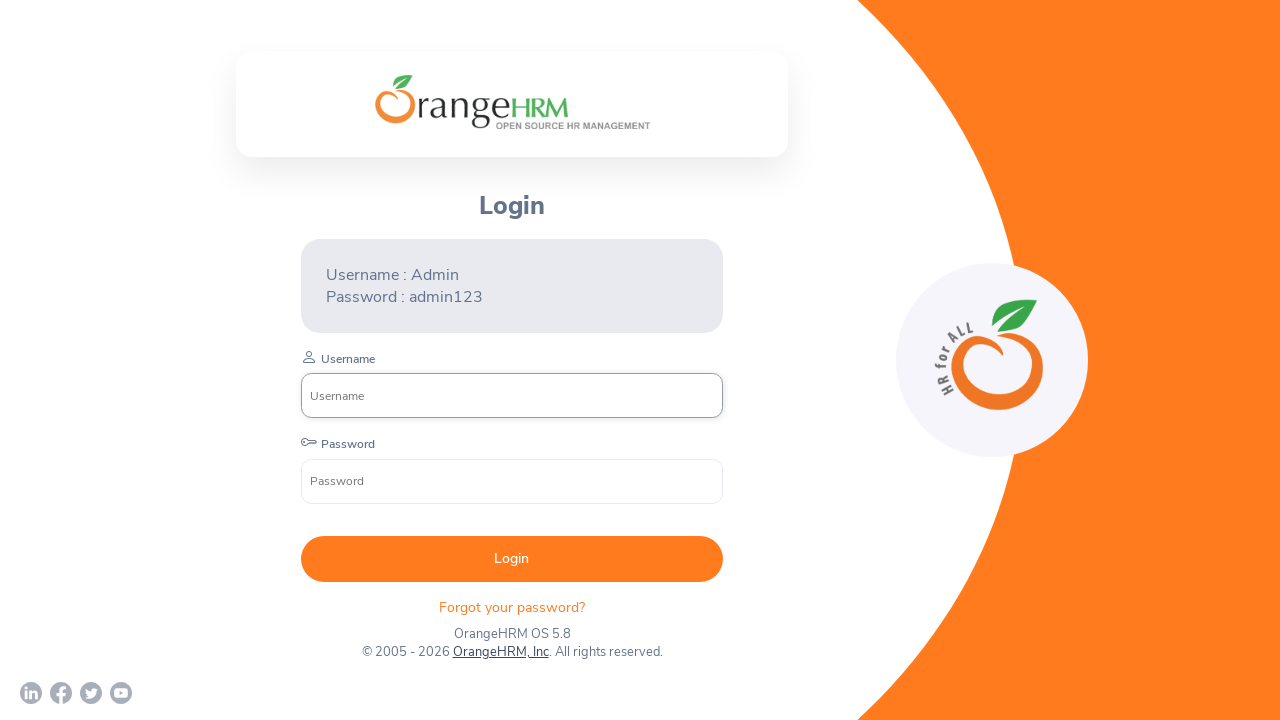

Waited for page to load with networkidle state
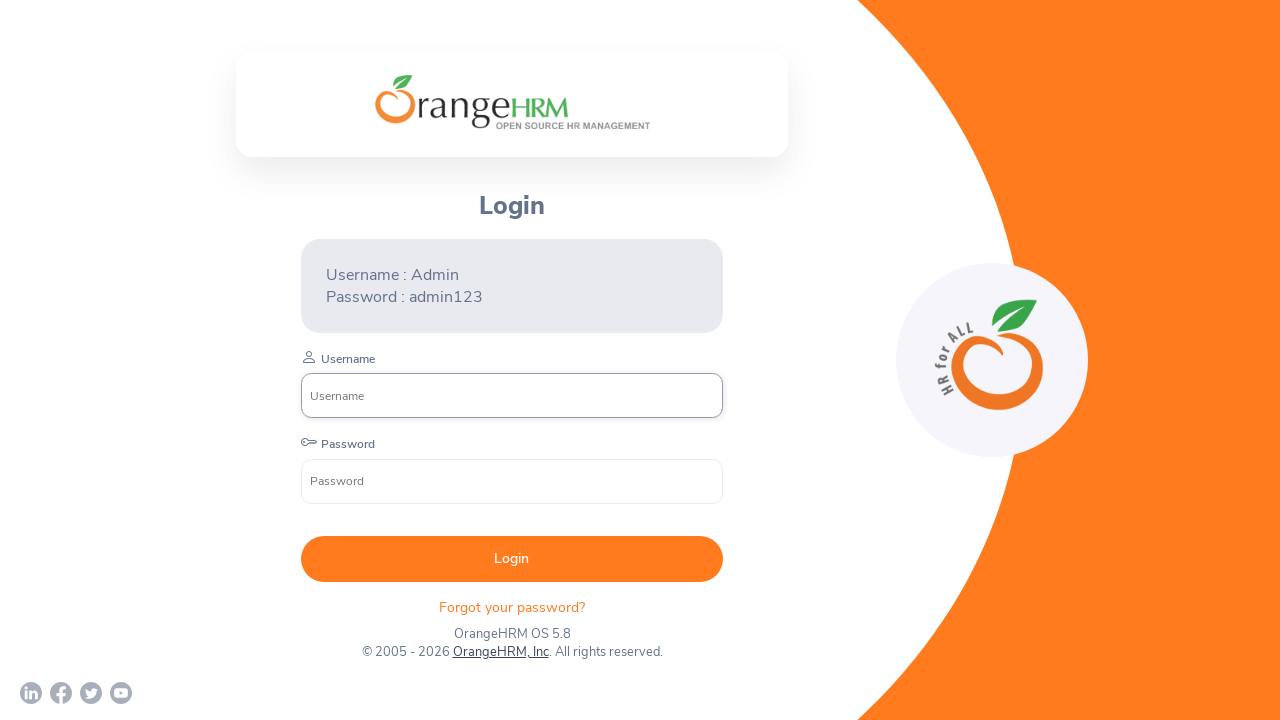

Located LinkedIn link in footer
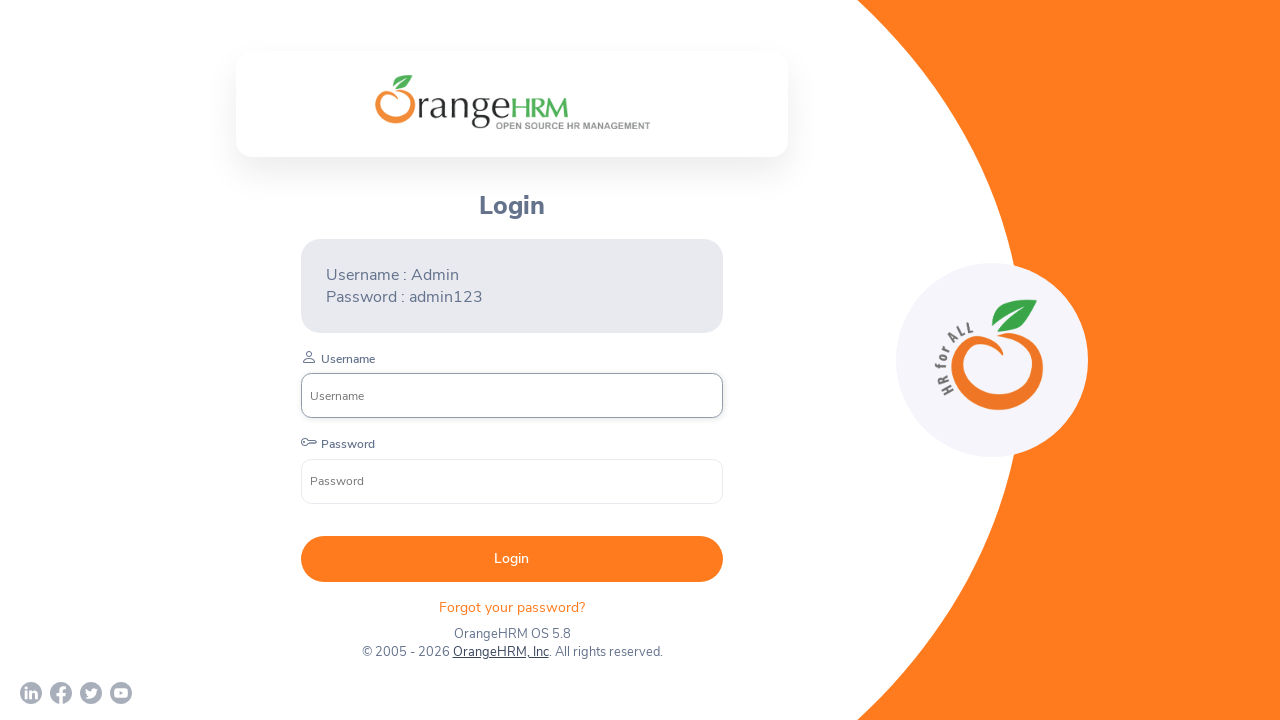

Verified LinkedIn link is visible
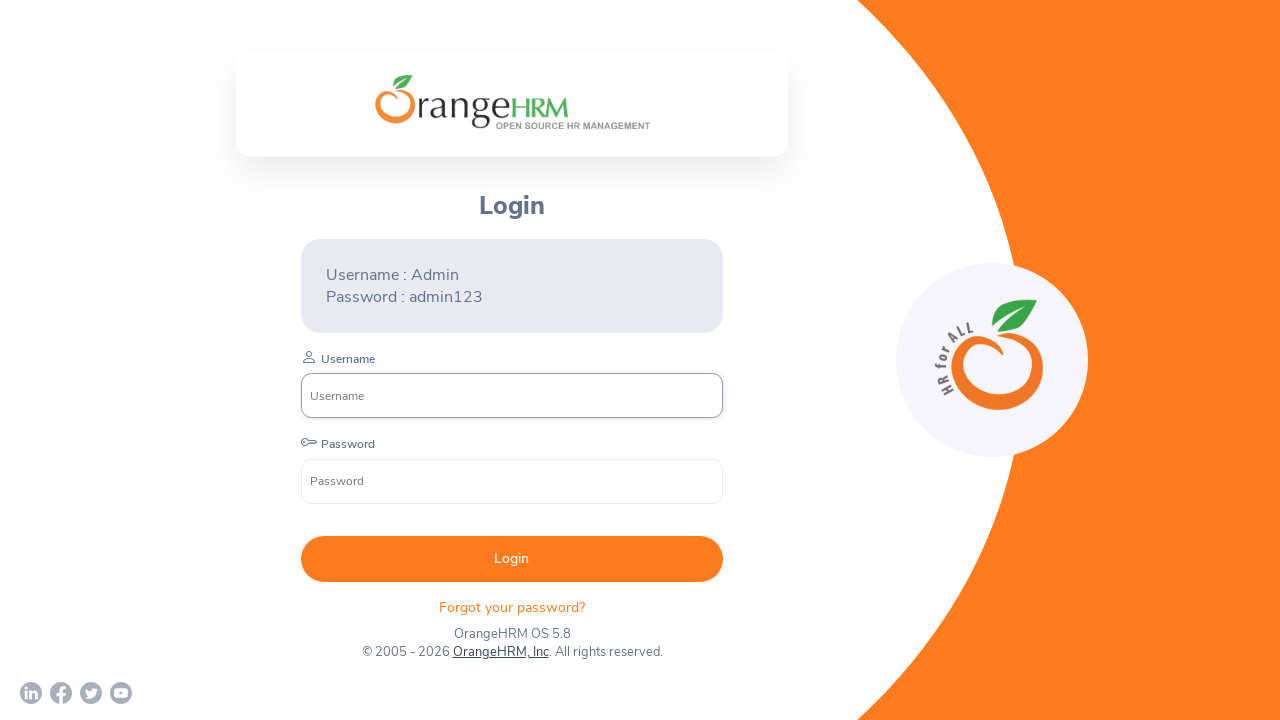

Located Facebook link in footer
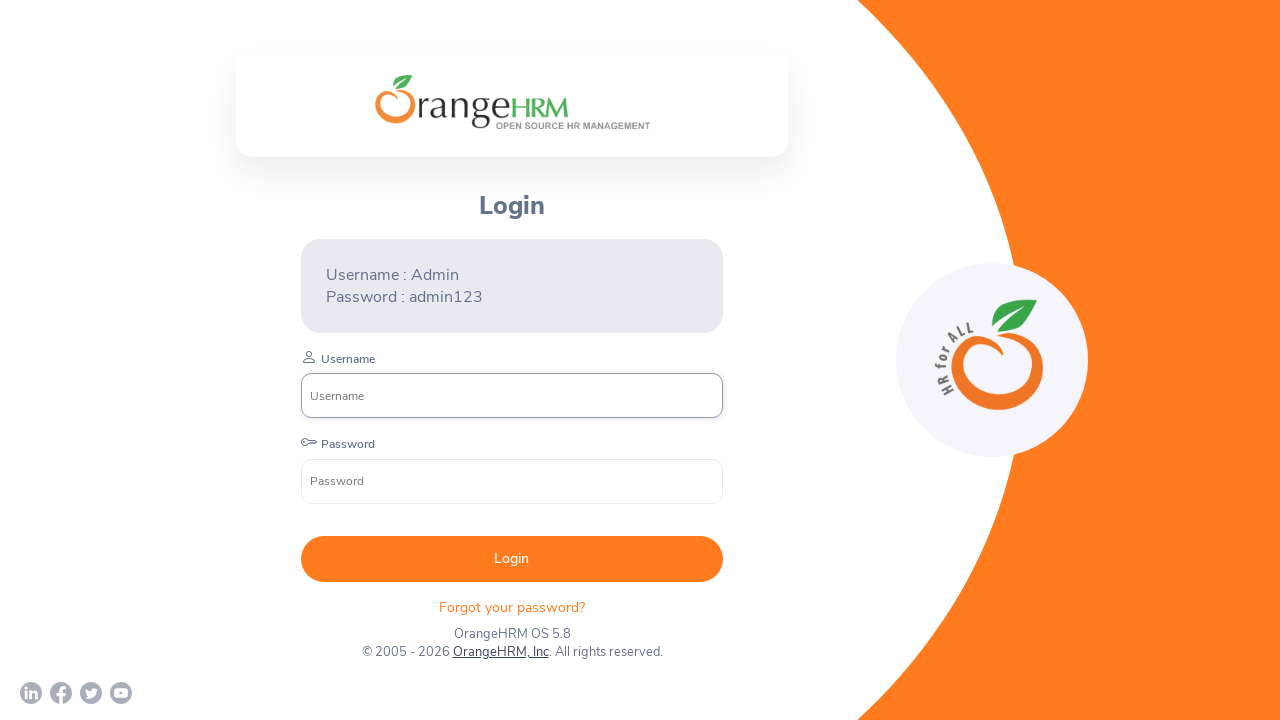

Verified Facebook link is visible
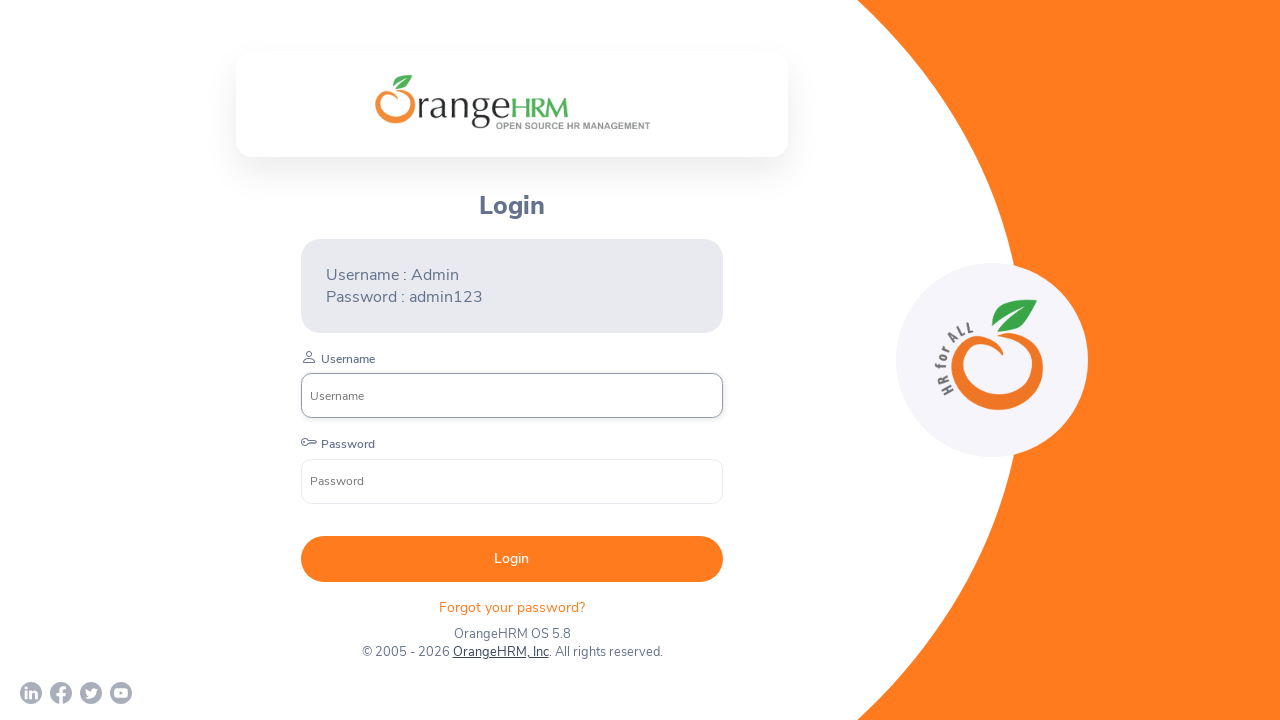

Located Twitter link in footer
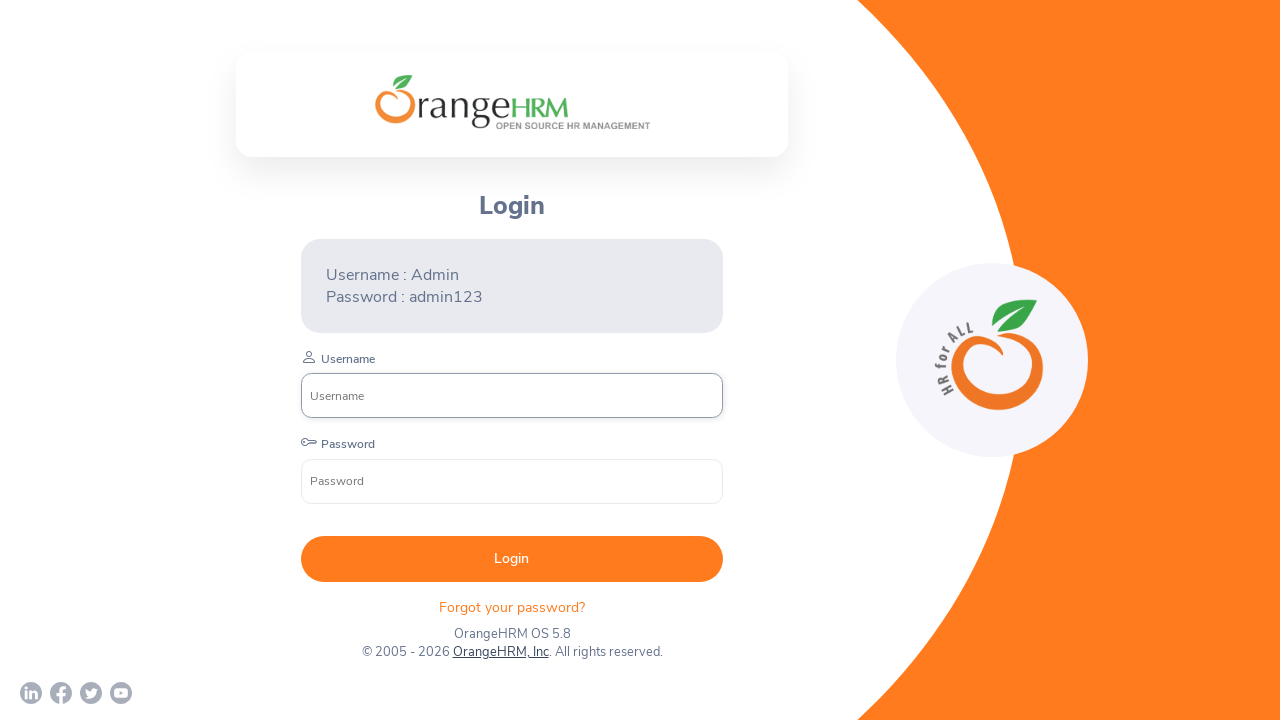

Verified Twitter link is visible
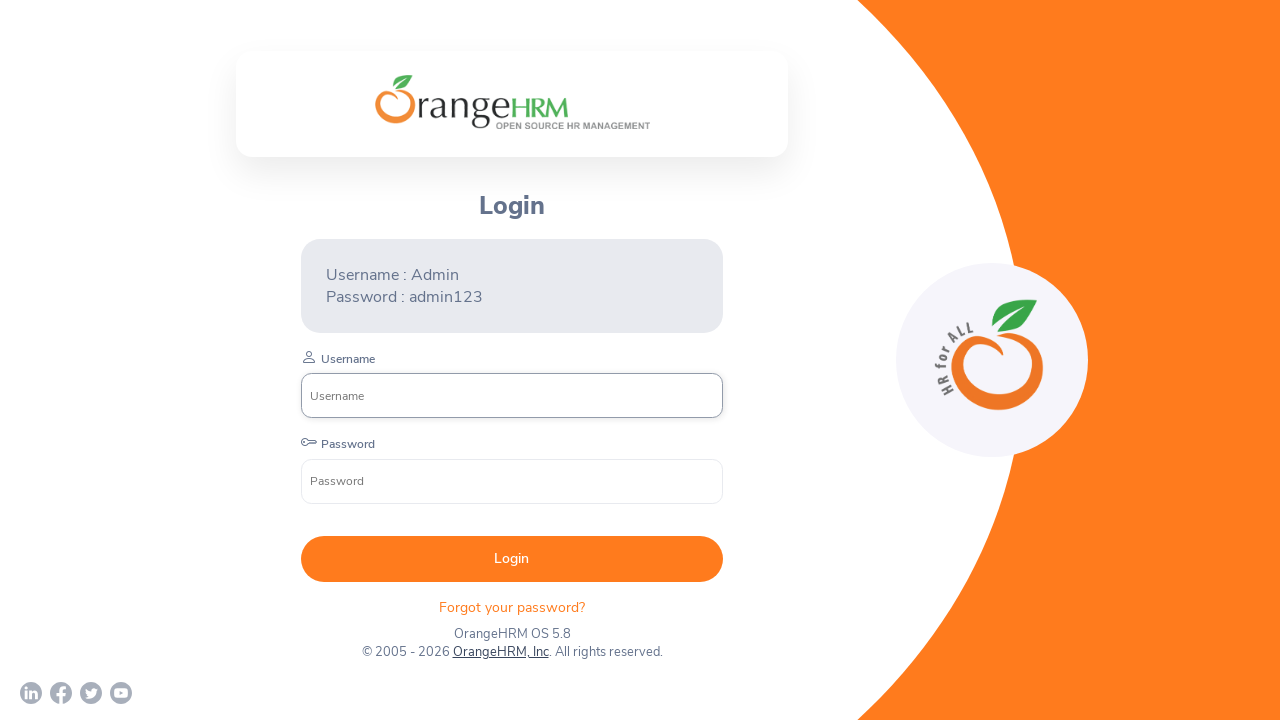

Located YouTube link in footer
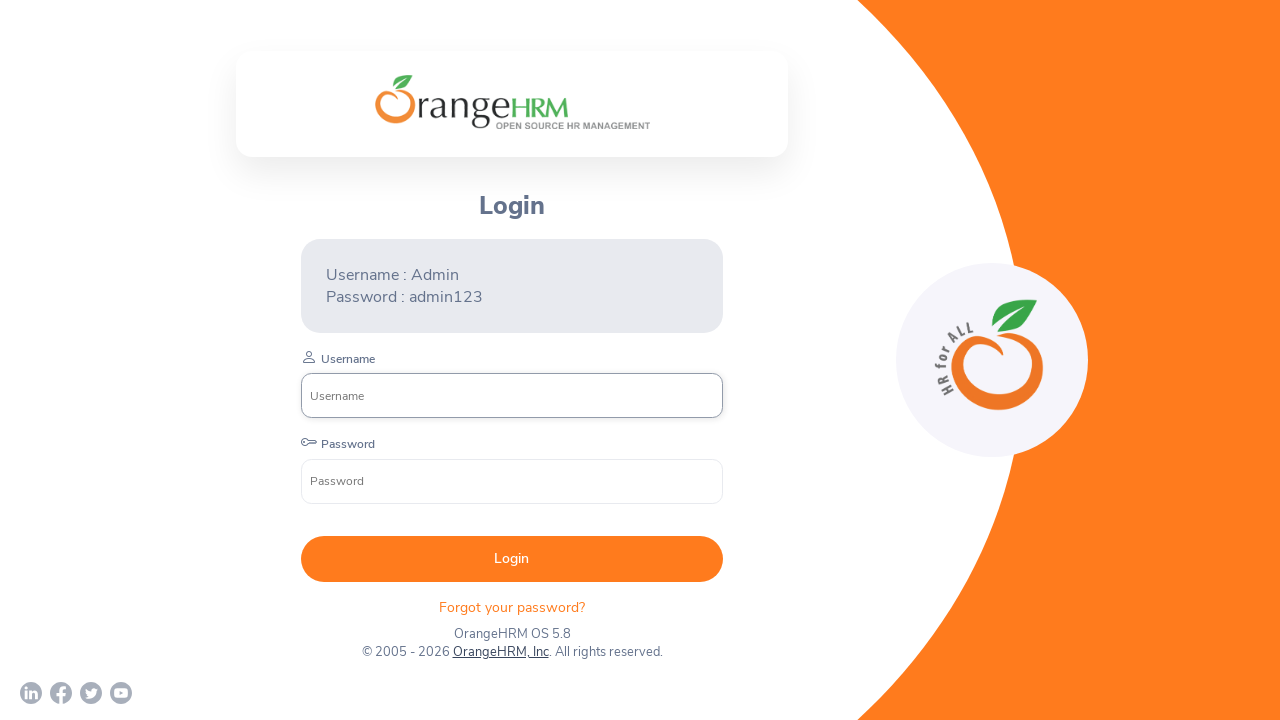

Verified YouTube link is visible
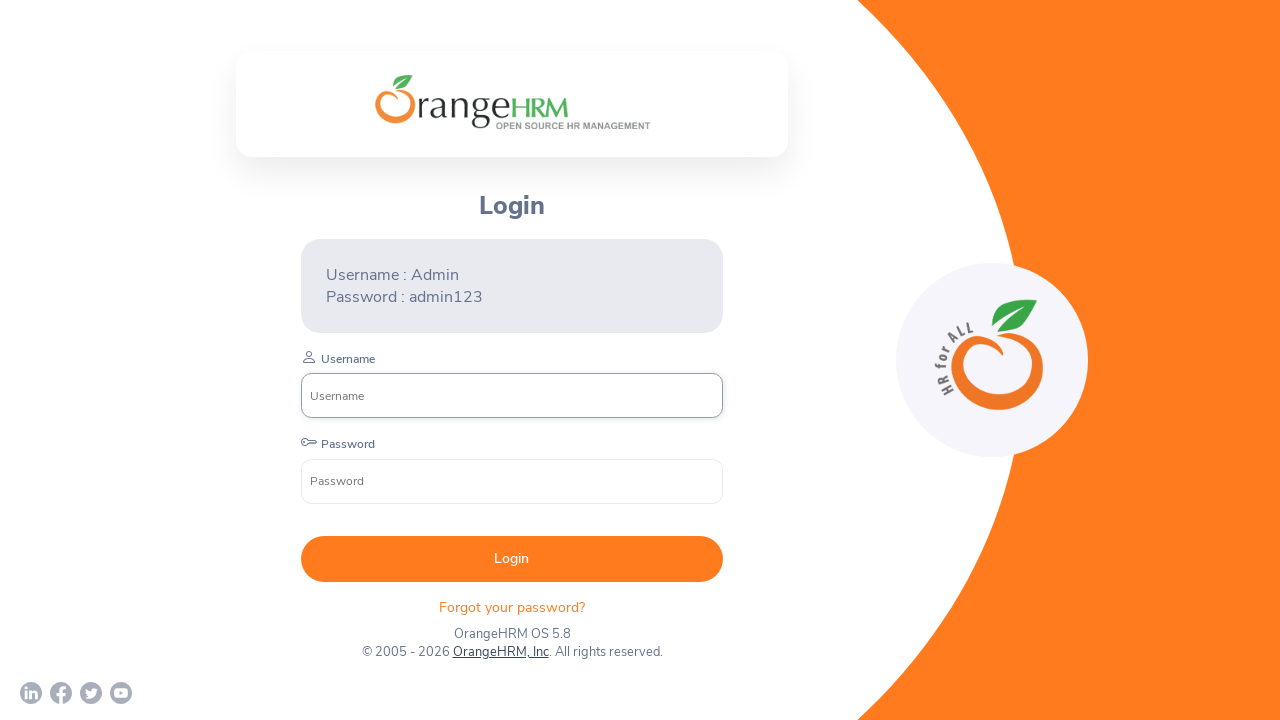

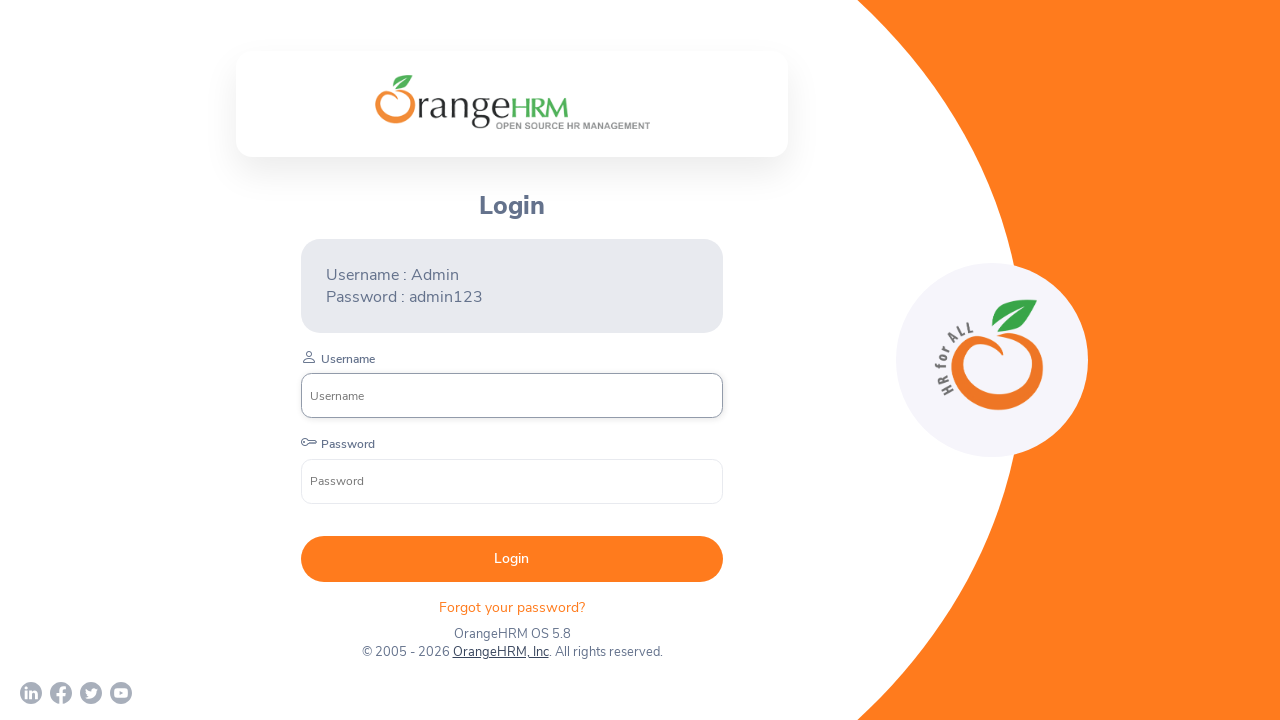